Tests drag and drop functionality on jQuery UI demo page by dragging an element and dropping it onto a target area

Starting URL: https://jqueryui.com/droppable/

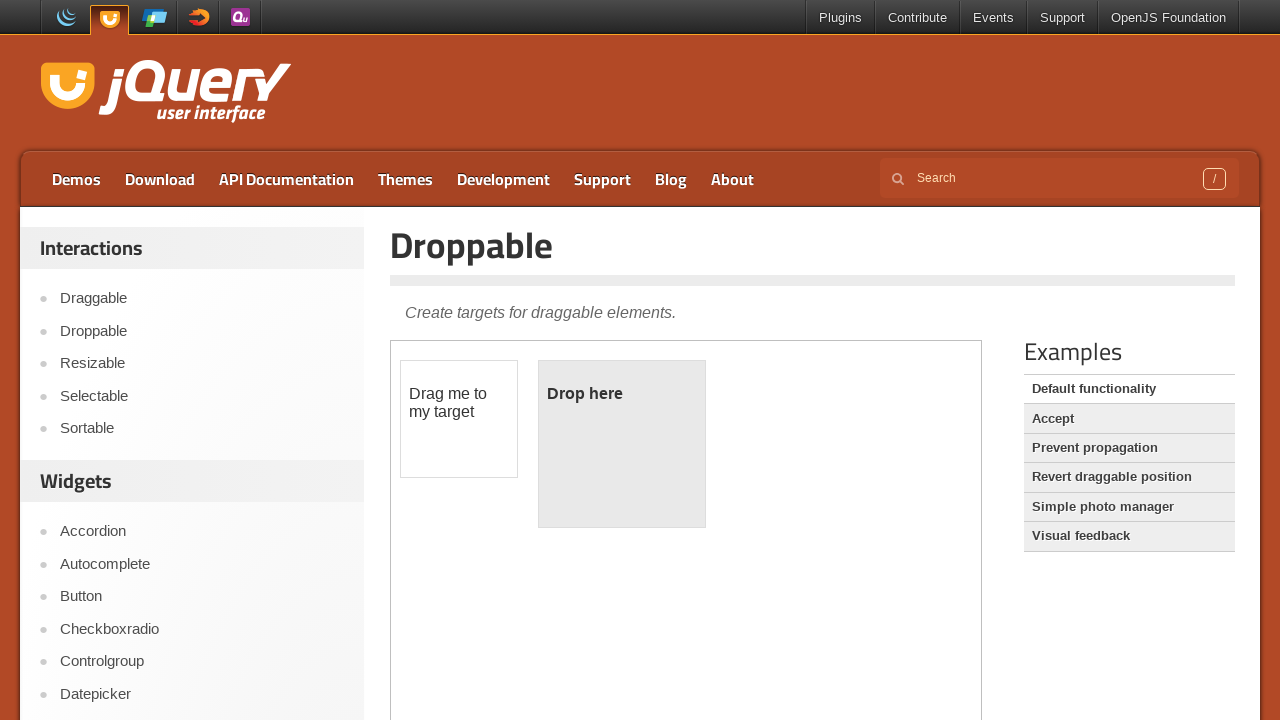

Located the demo iframe for drag and drop test
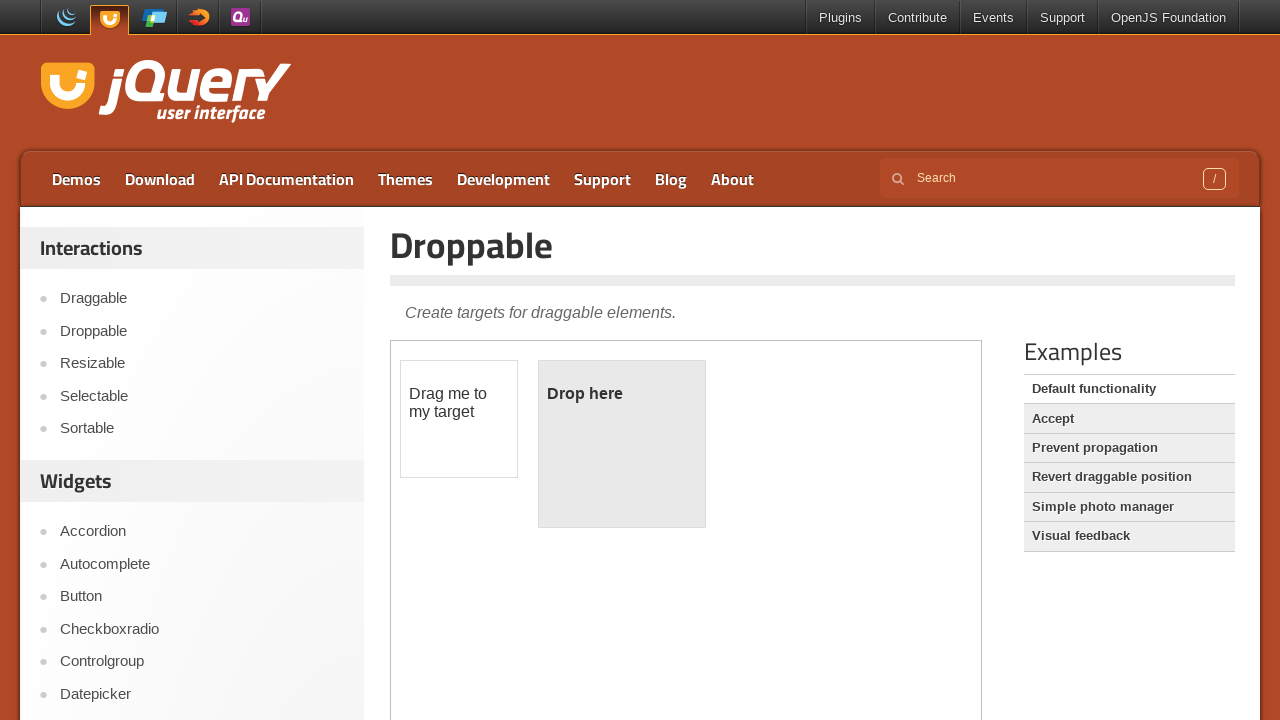

Located the draggable element with id 'draggable'
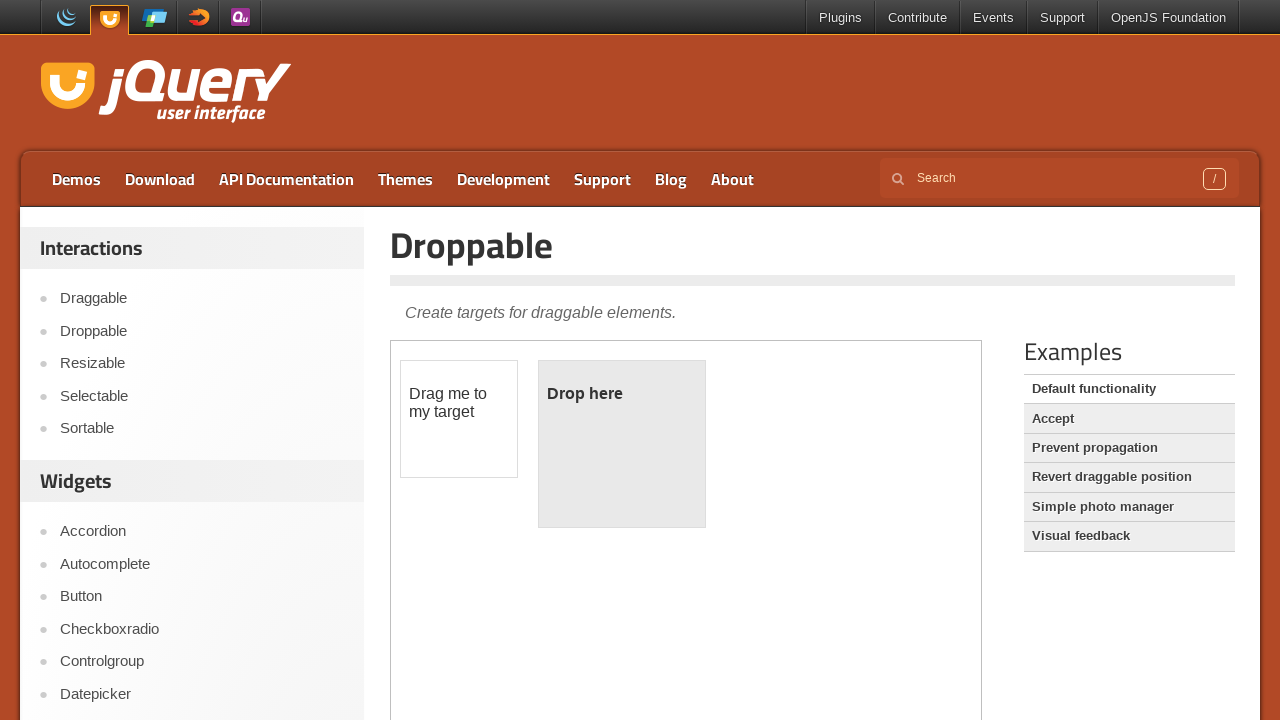

Located the droppable target element with id 'droppable'
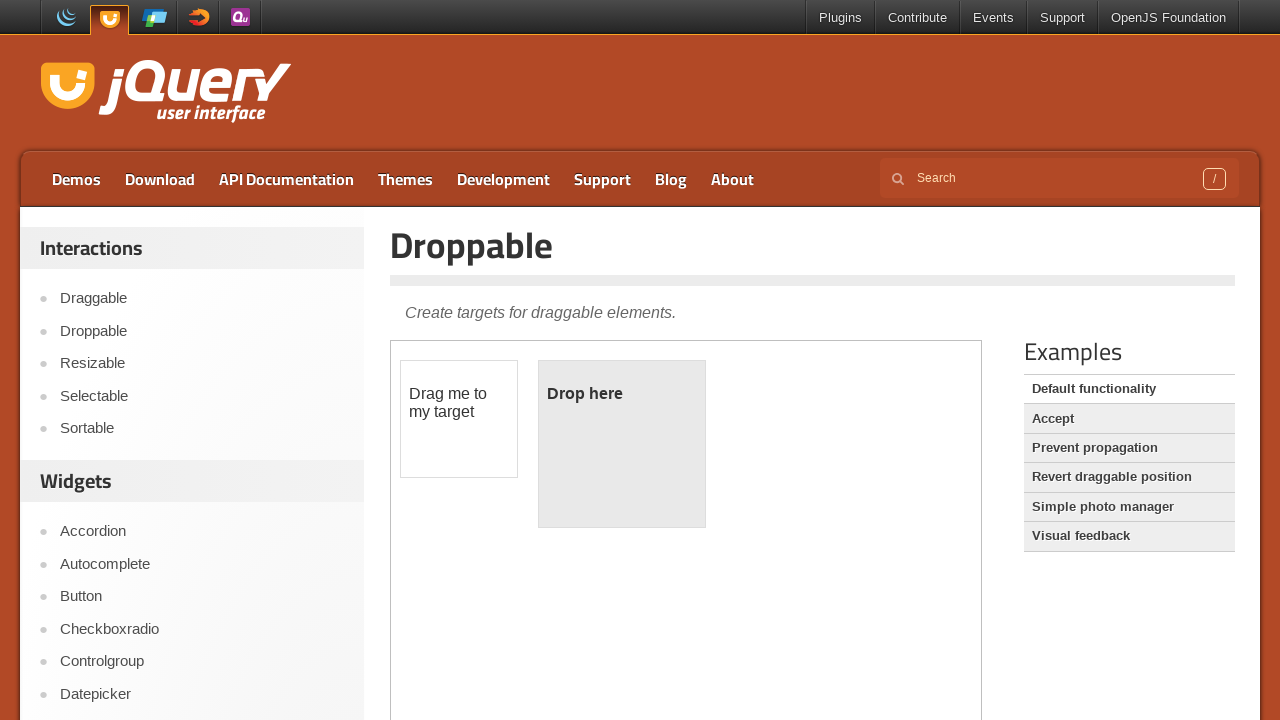

Dragged the draggable element and dropped it onto the droppable target at (622, 444)
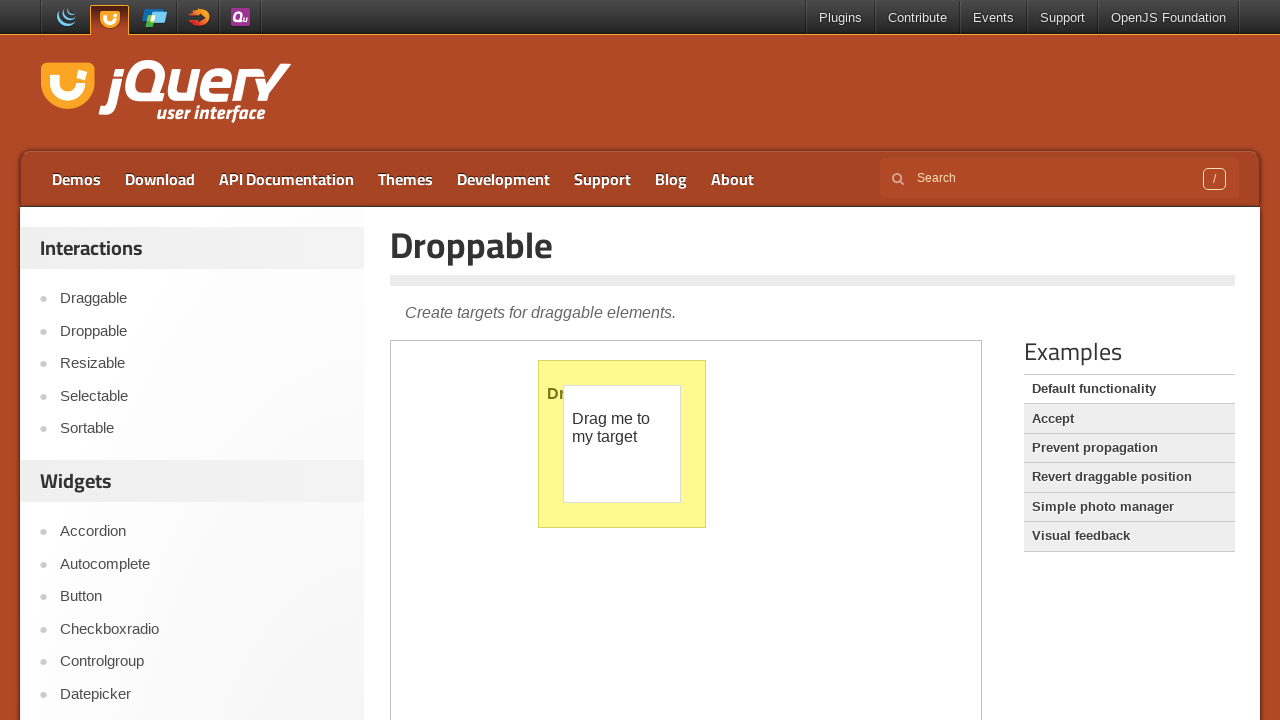

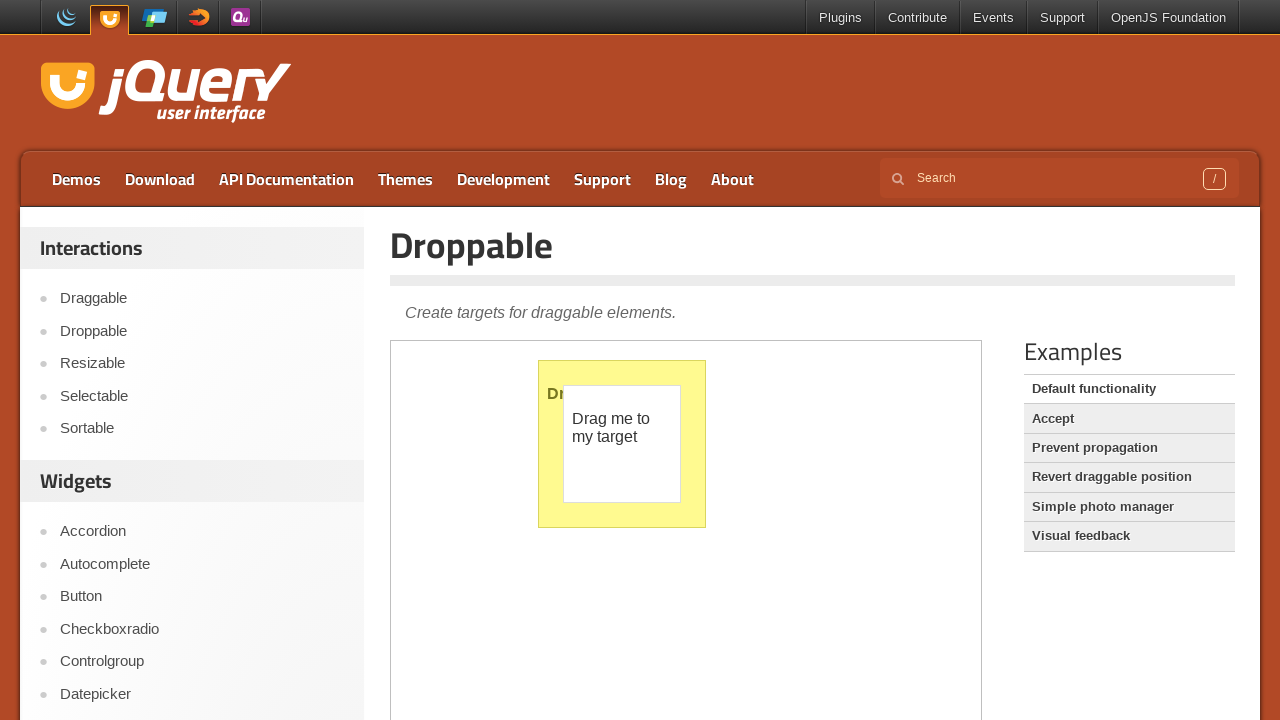